Tests Soribada music chart page by navigating to the chart section

Starting URL: https://www.soribada.com/music/chart

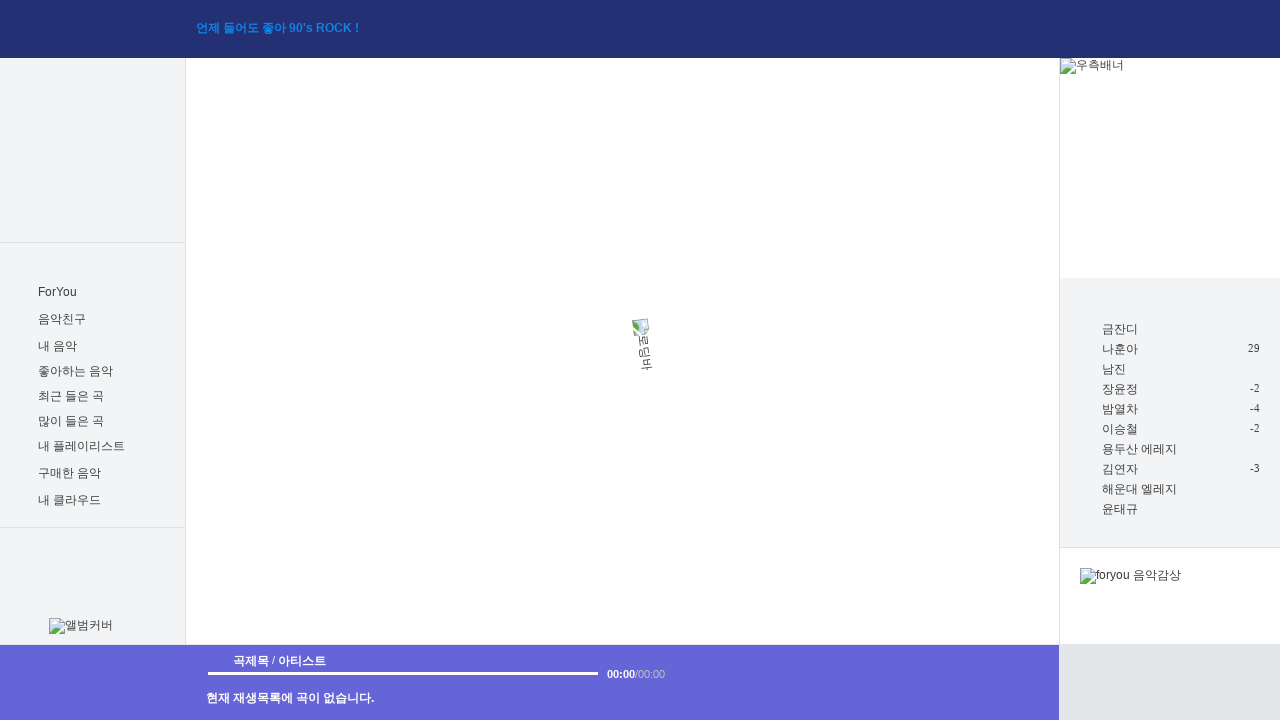

Waited for chart list items to load on Soribada music chart page
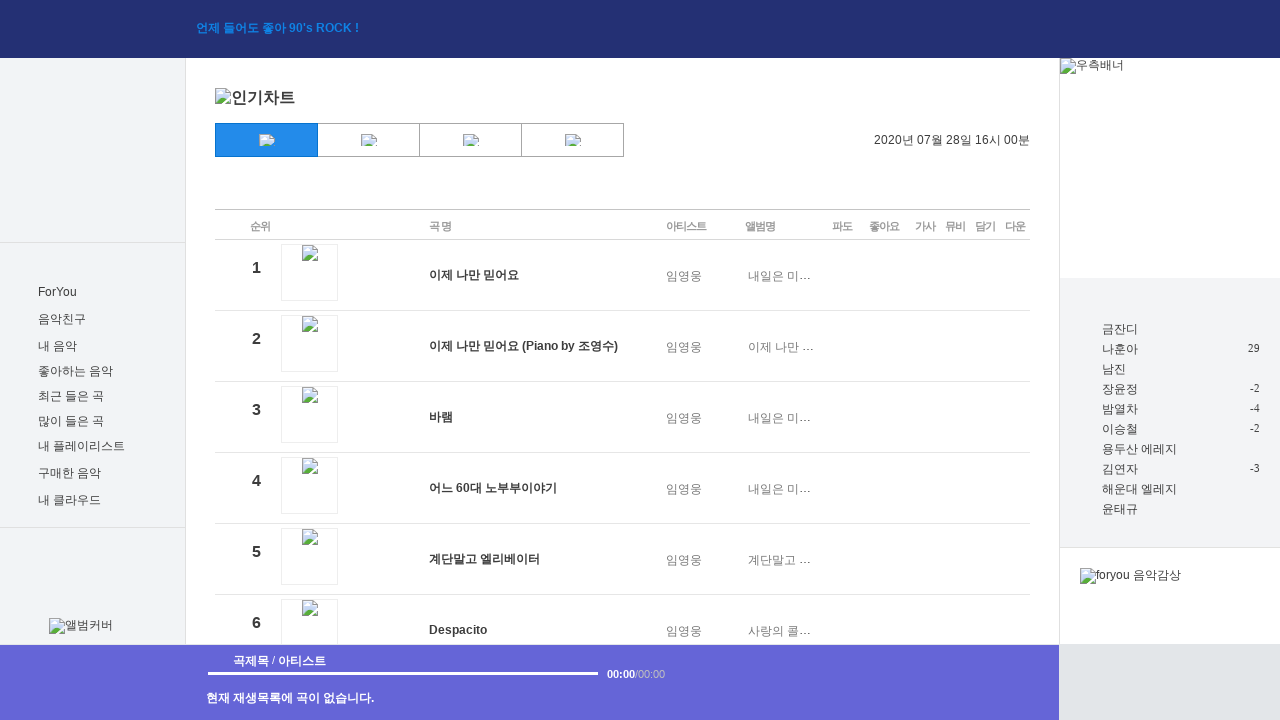

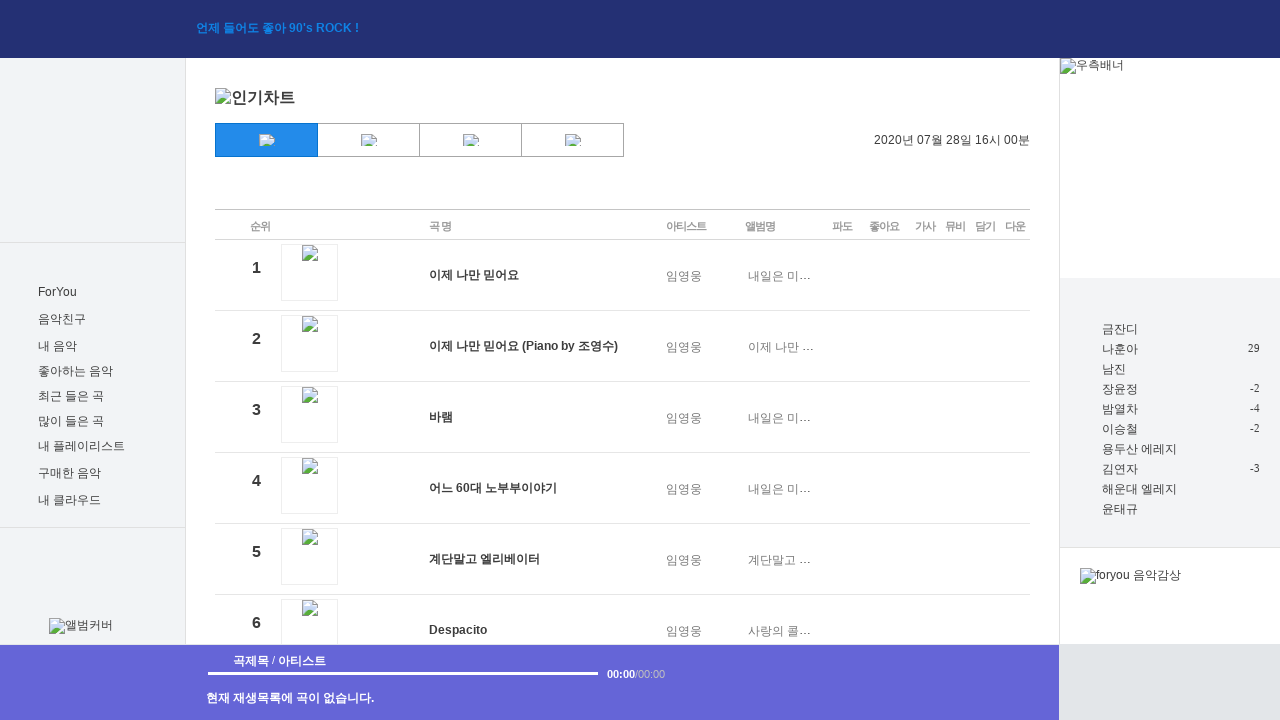